Tests marking all todo items as completed using the toggle-all checkbox

Starting URL: https://demo.playwright.dev/todomvc

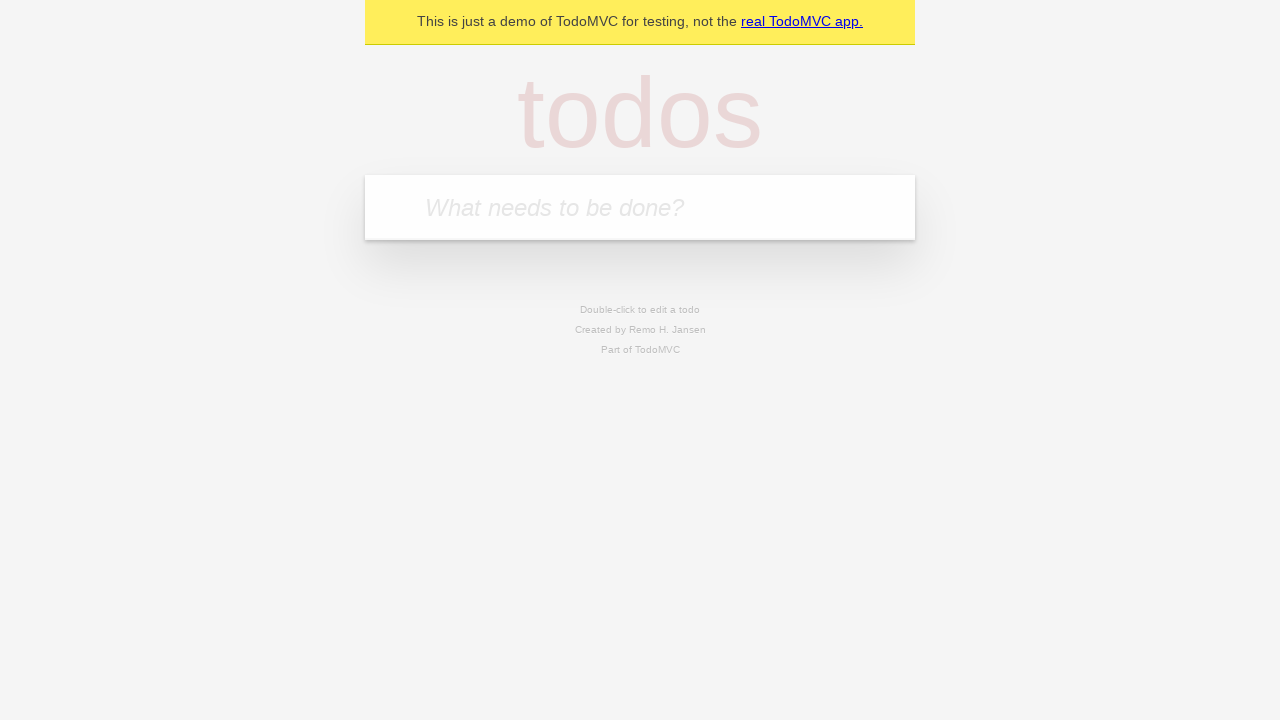

Filled new-todo field with 'buy some cheese' on .new-todo
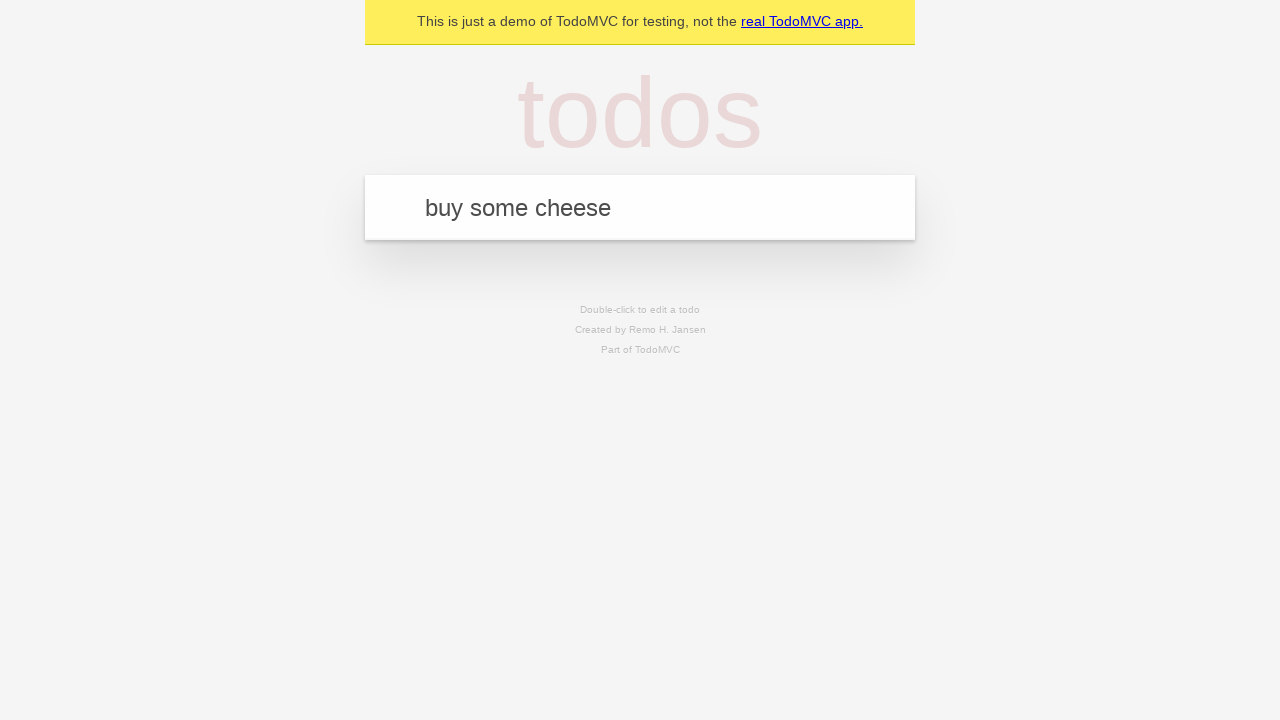

Pressed Enter to add first todo item on .new-todo
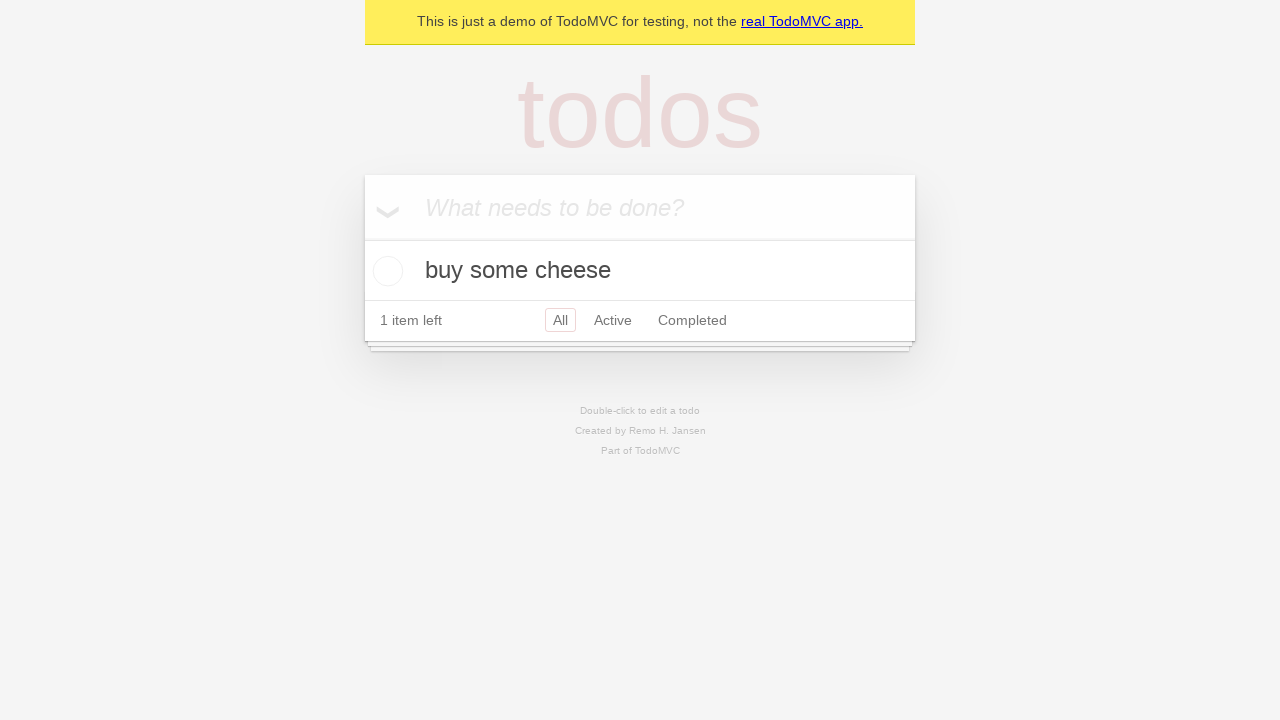

Filled new-todo field with 'feed the cat' on .new-todo
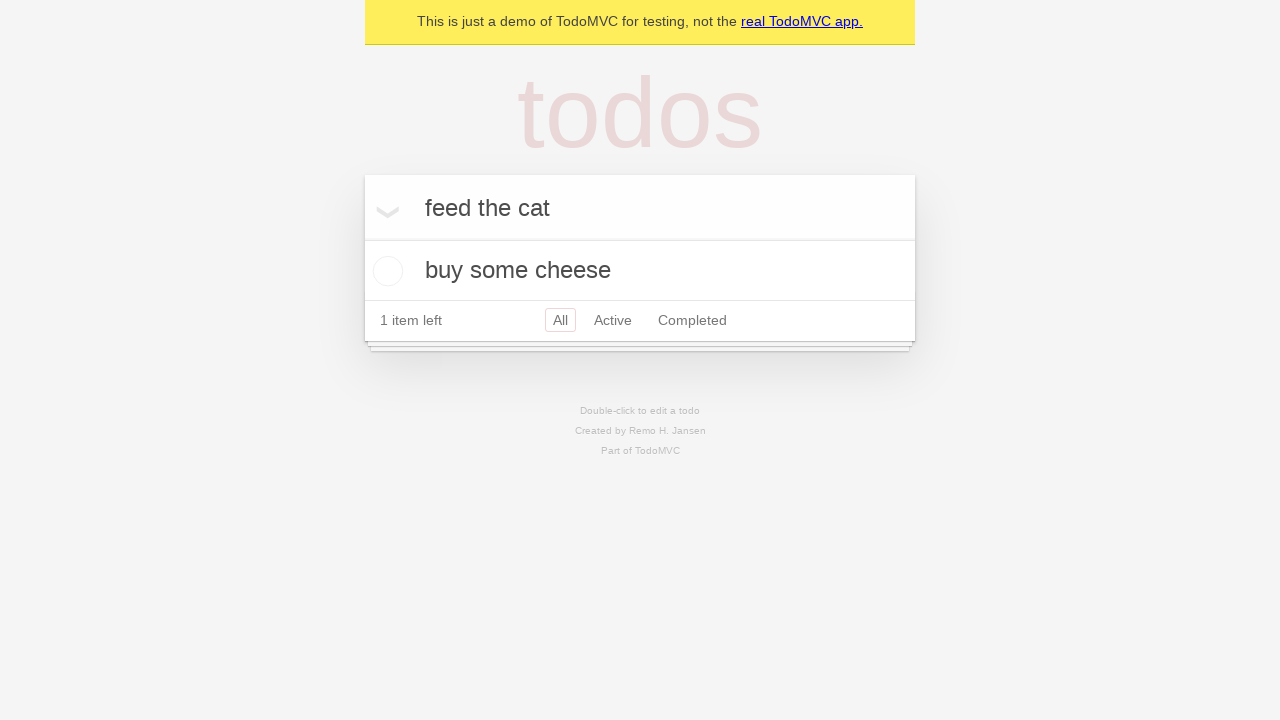

Pressed Enter to add second todo item on .new-todo
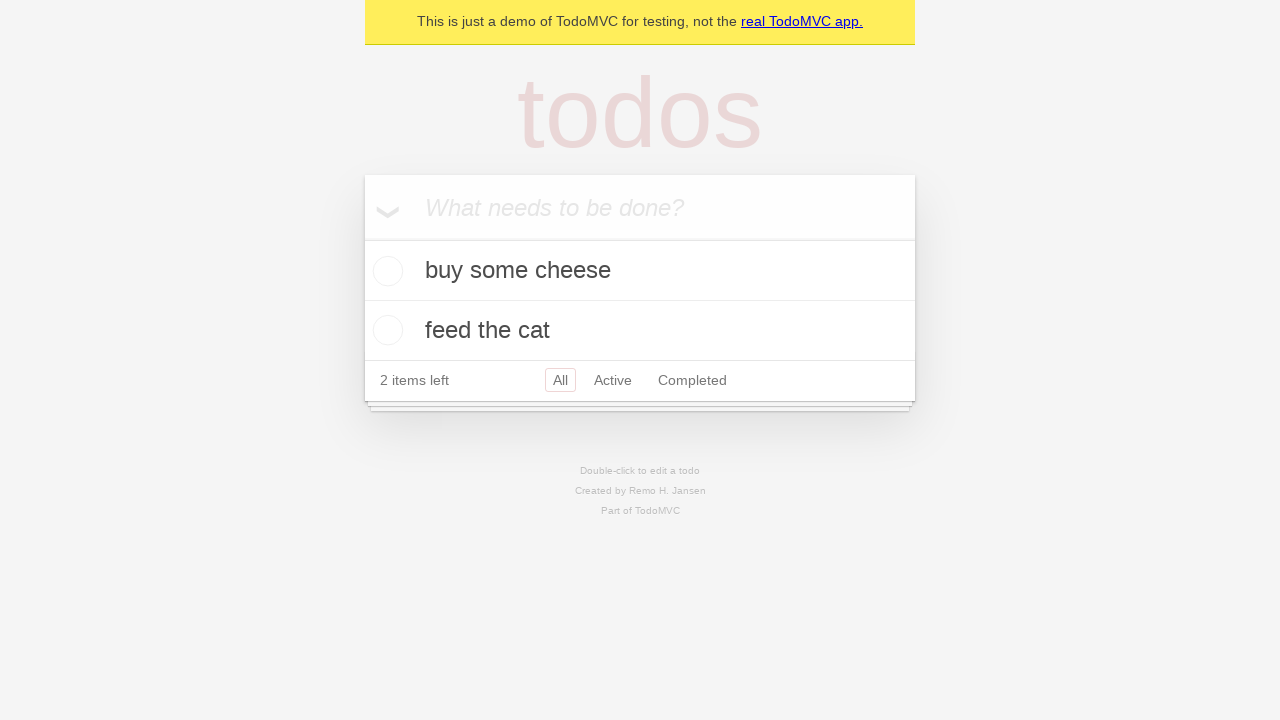

Filled new-todo field with 'book a doctors appointment' on .new-todo
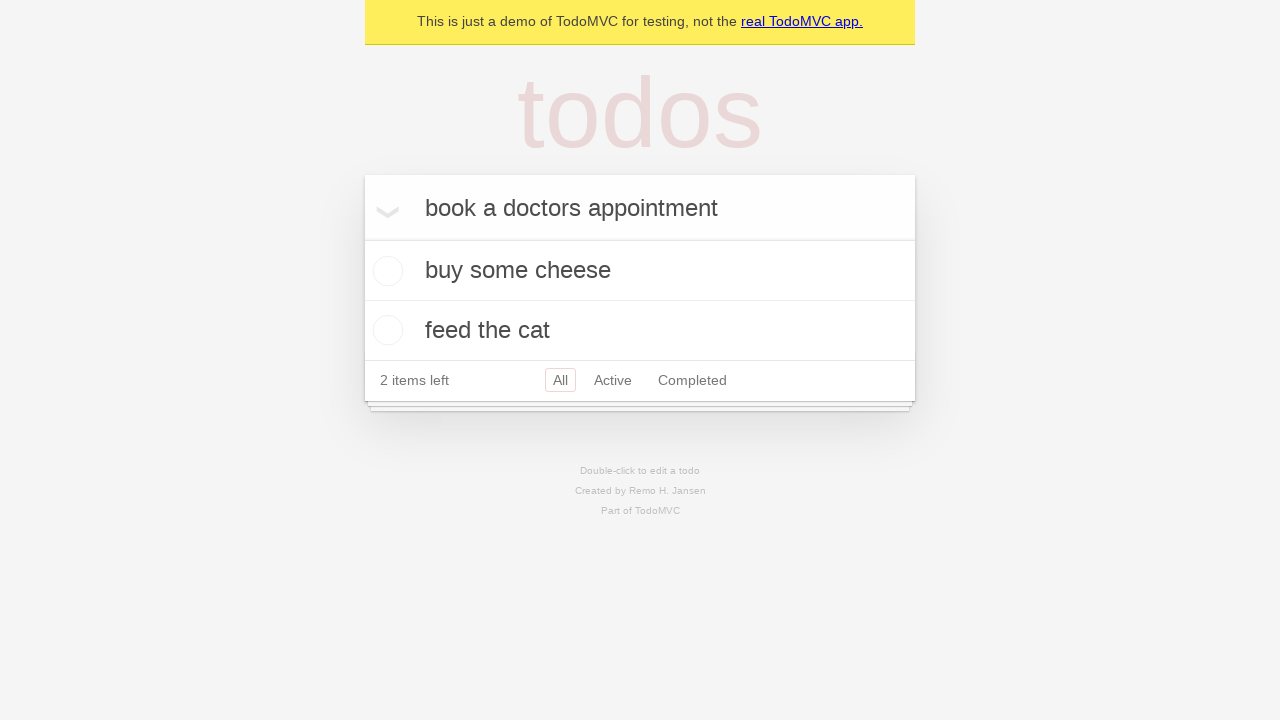

Pressed Enter to add third todo item on .new-todo
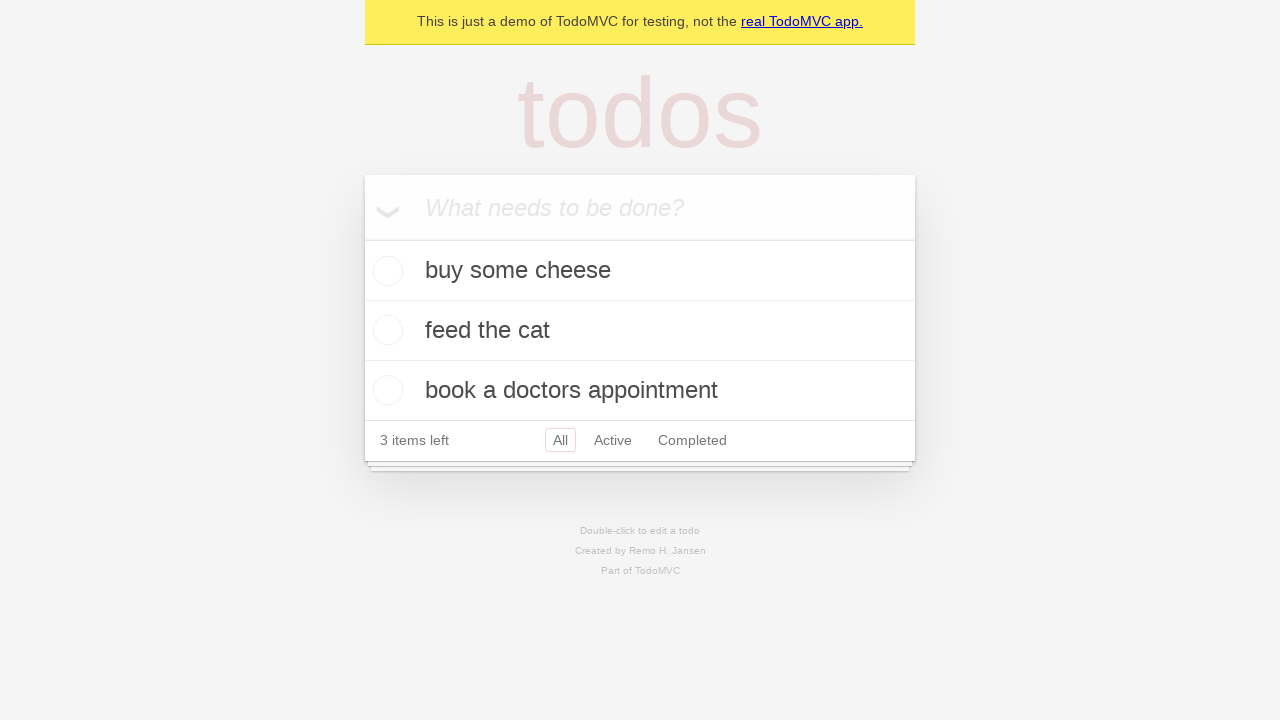

Waited for all three todo items to be present in the list
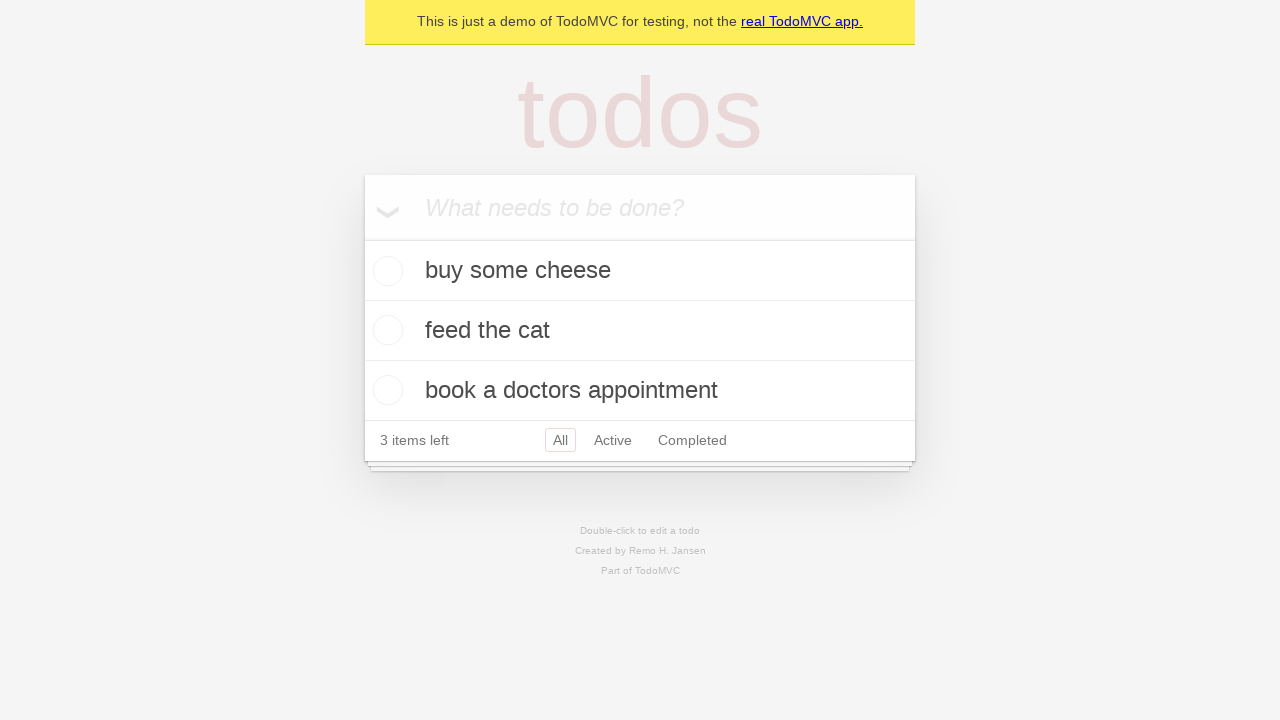

Clicked toggle-all checkbox to mark all items as completed at (362, 238) on .toggle-all
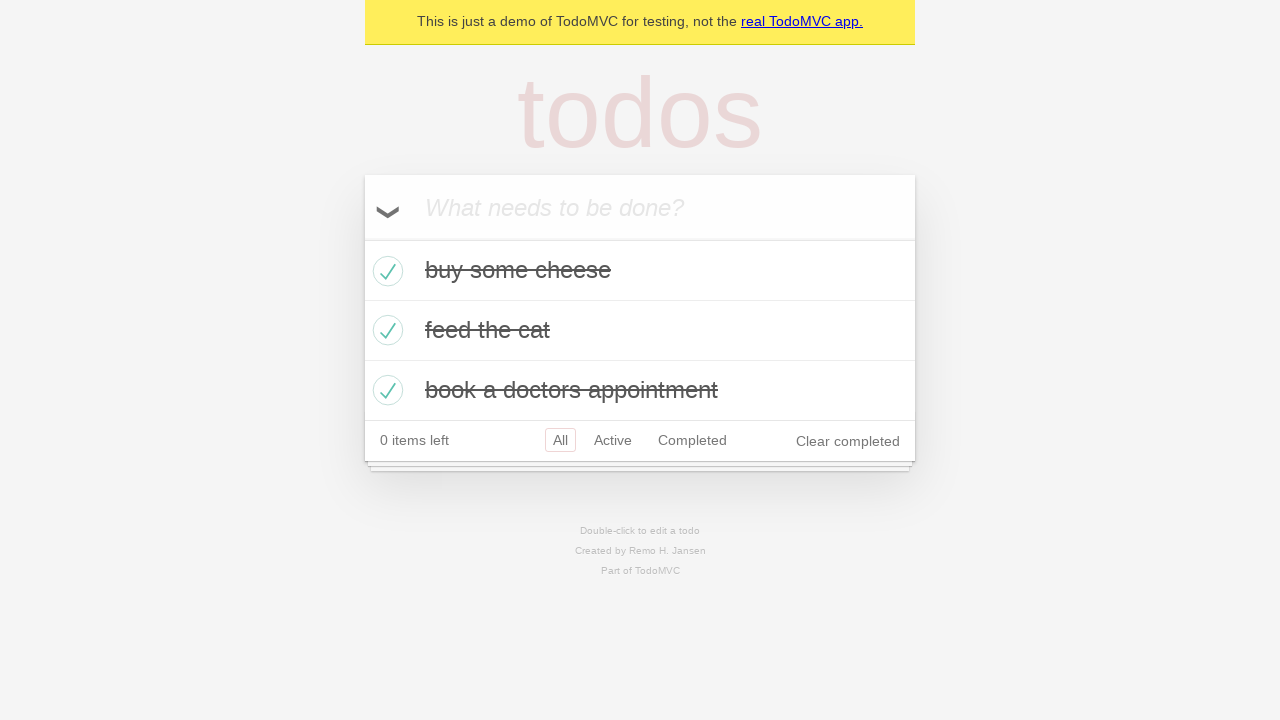

Waited for todos to be marked as completed
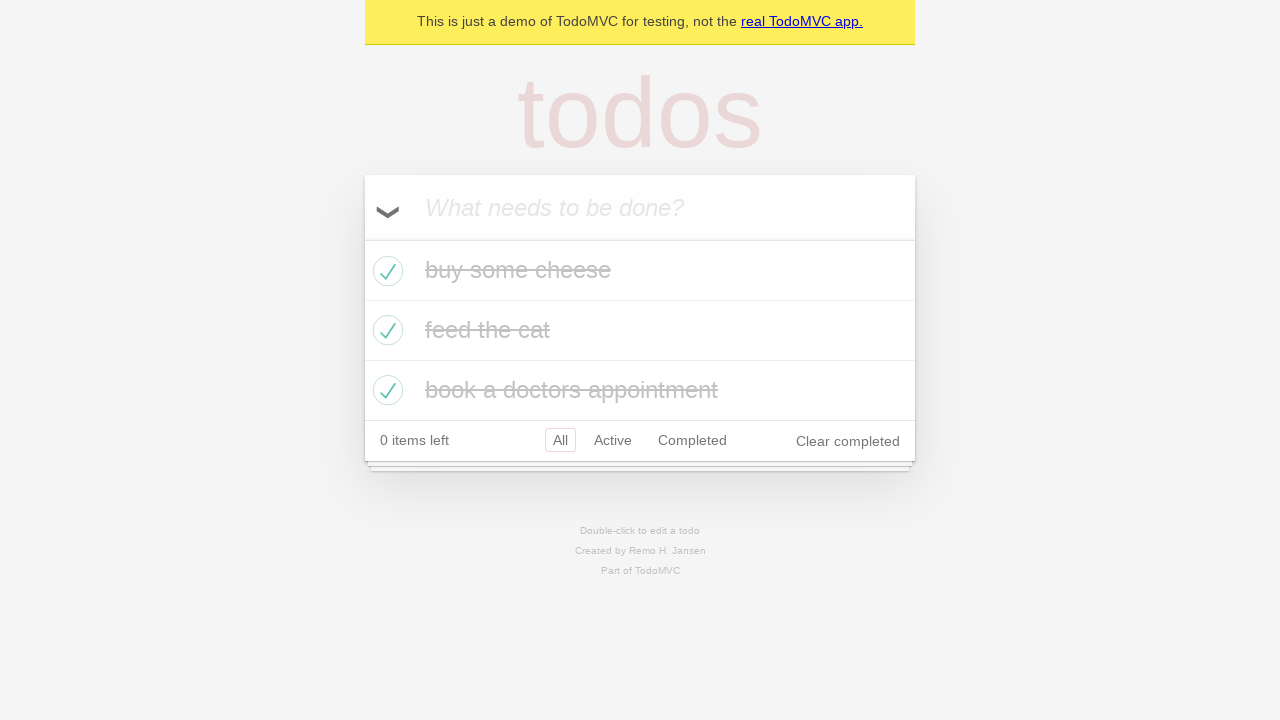

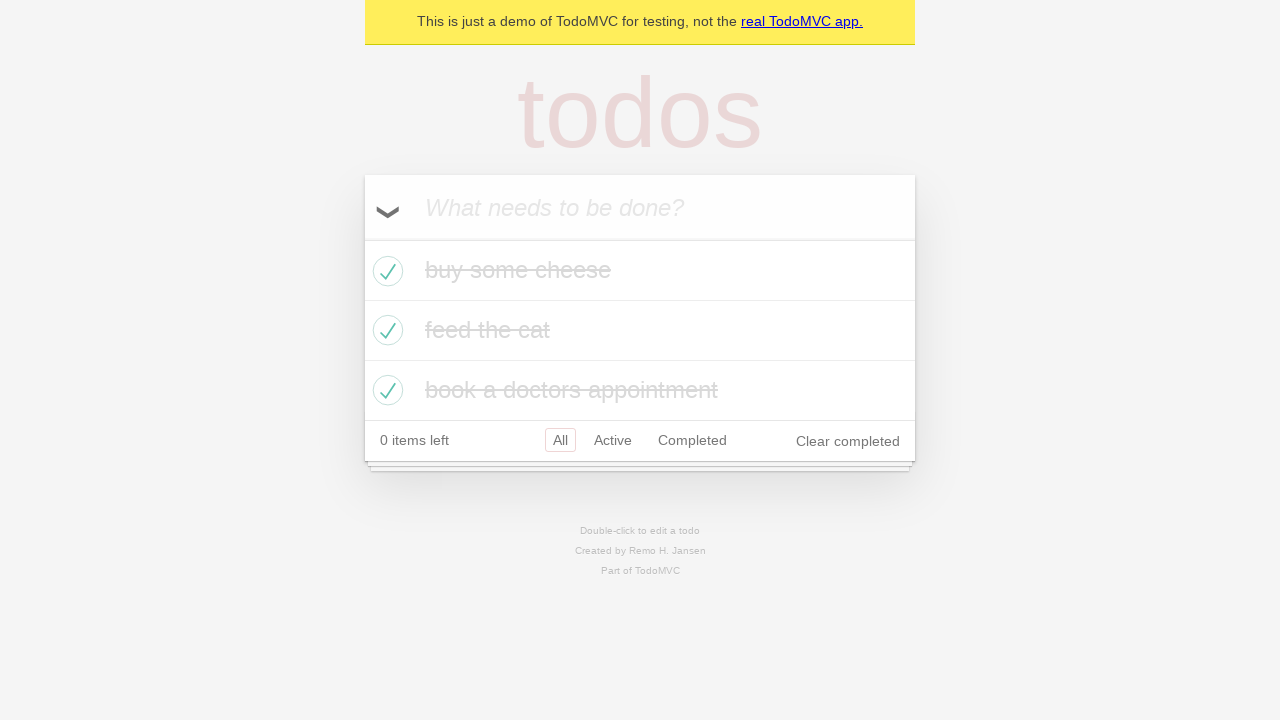